Tests the GreenKart e-commerce site by searching for products containing "ca", verifying search results, and adding Cashews to cart

Starting URL: https://rahulshettyacademy.com/seleniumPractise/

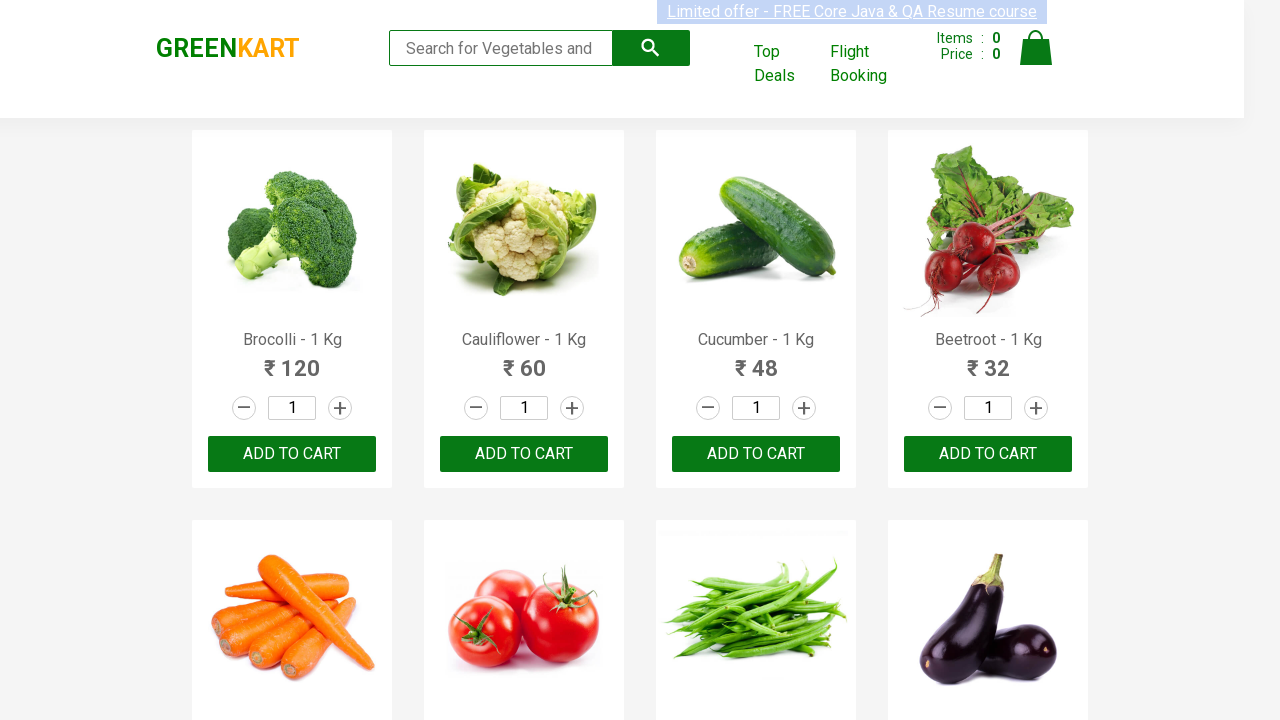

Filled search field with 'ca' to filter products on .search-keyword
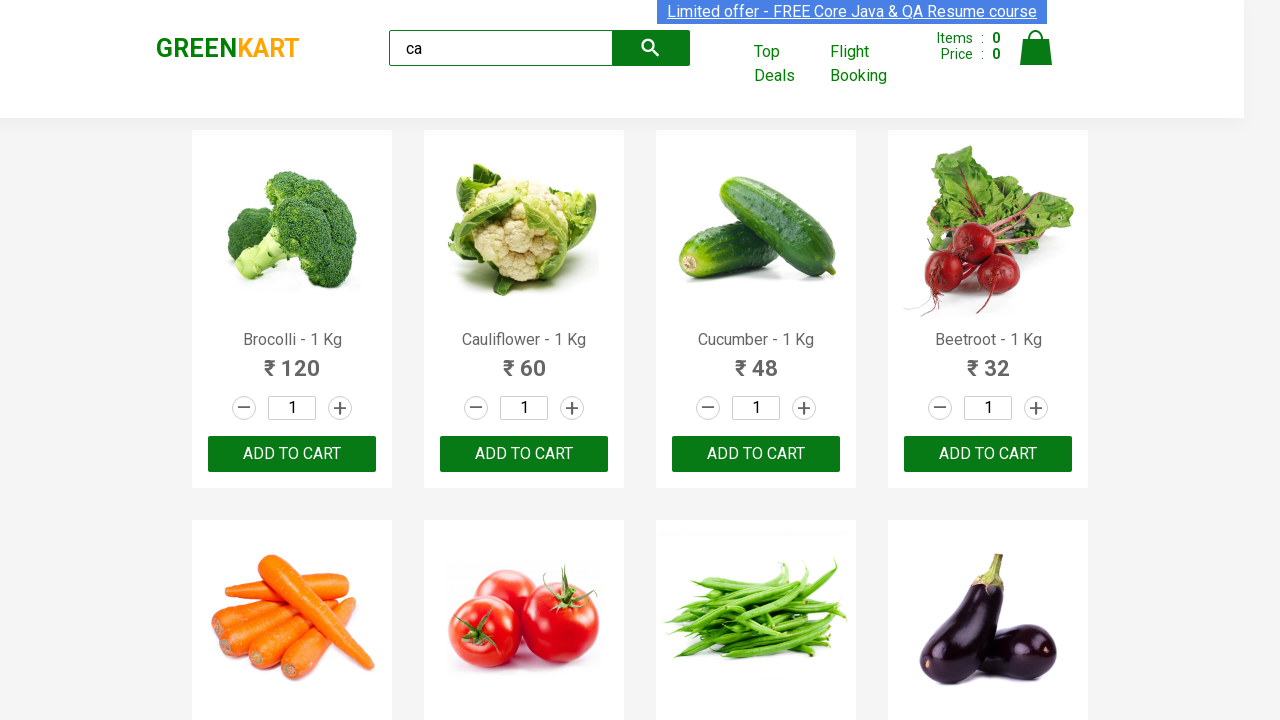

Waited 2 seconds for products to filter
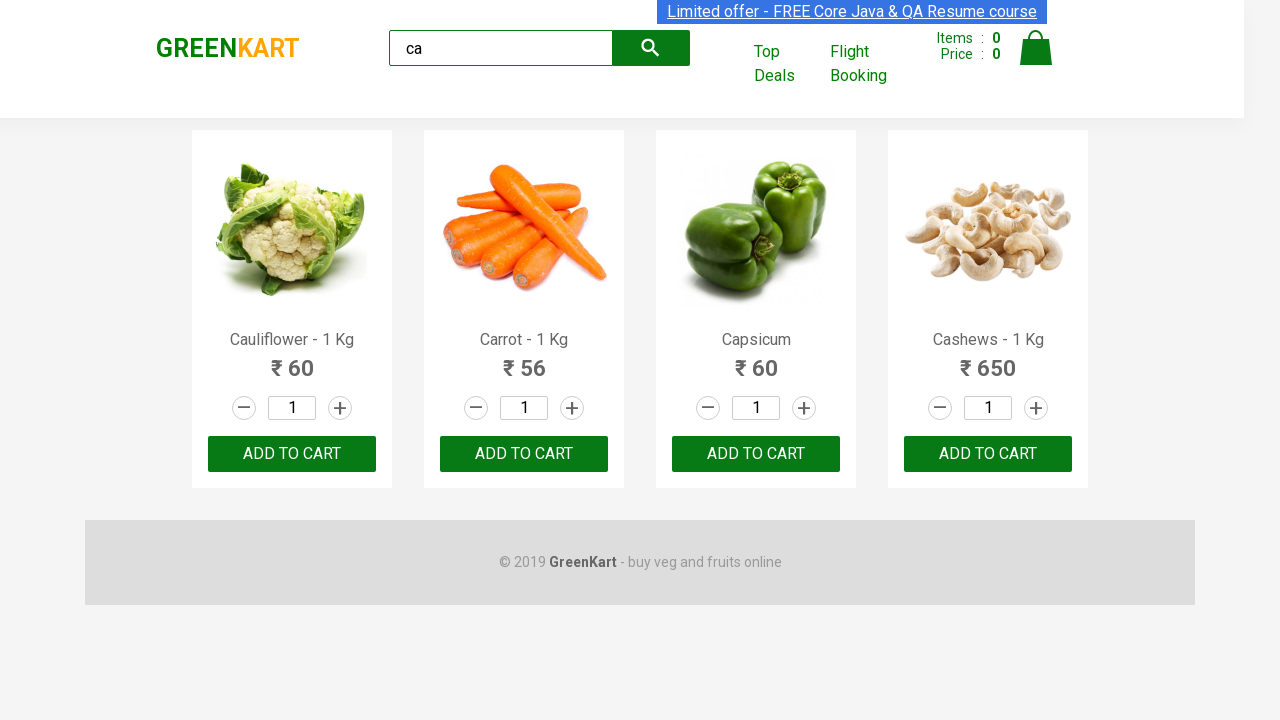

Verified that 4 products are displayed after search
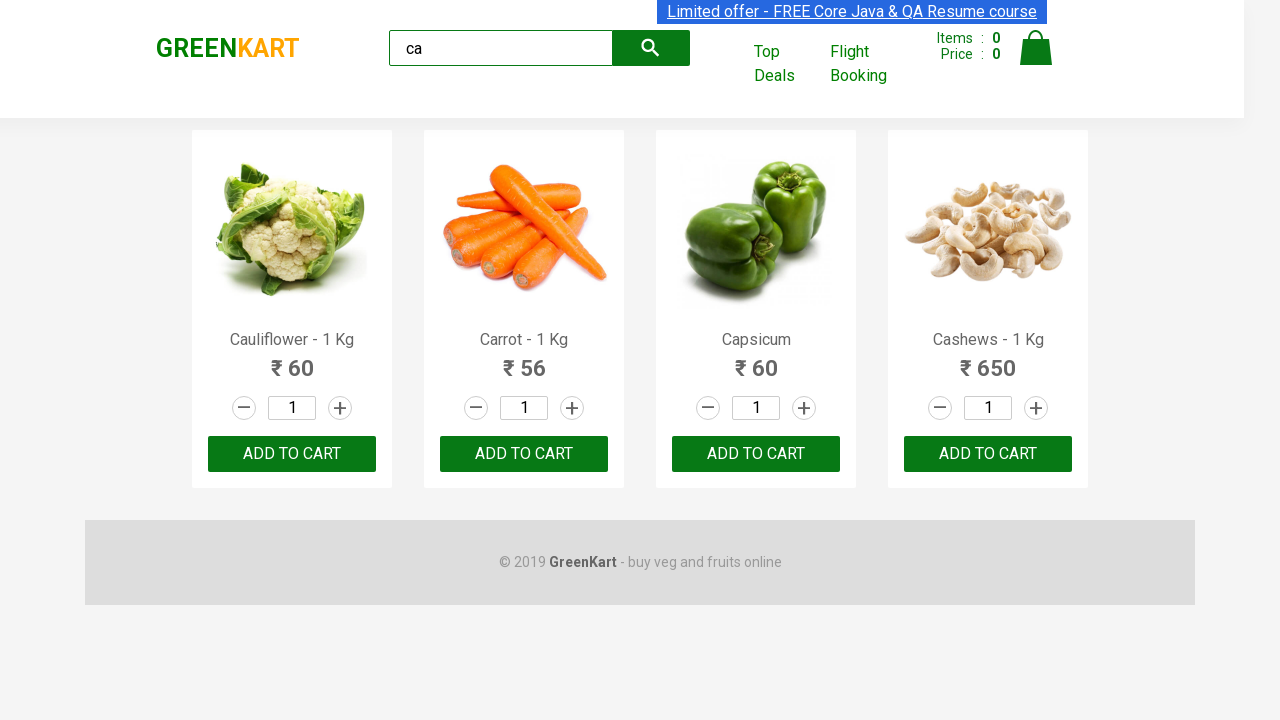

Found Cashews product and clicked ADD TO CART button at (988, 454) on .products .product >> nth=3 >> button
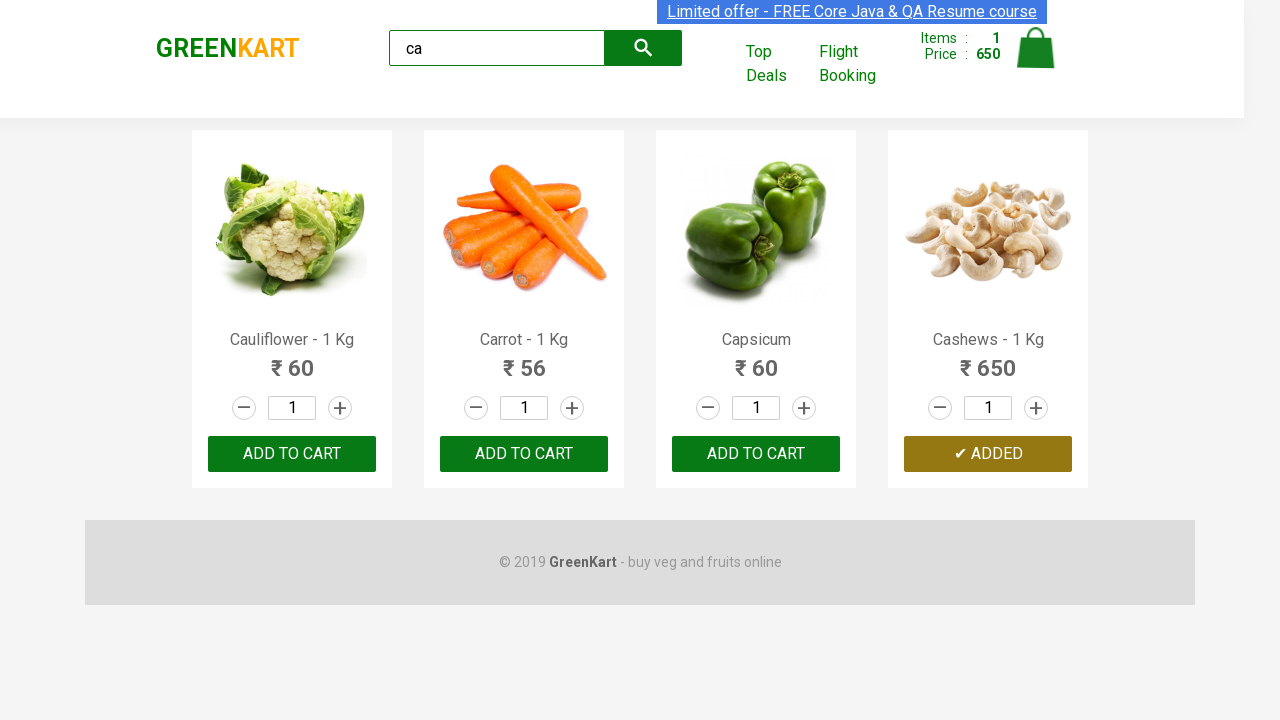

Retrieved brand text: GREENKART
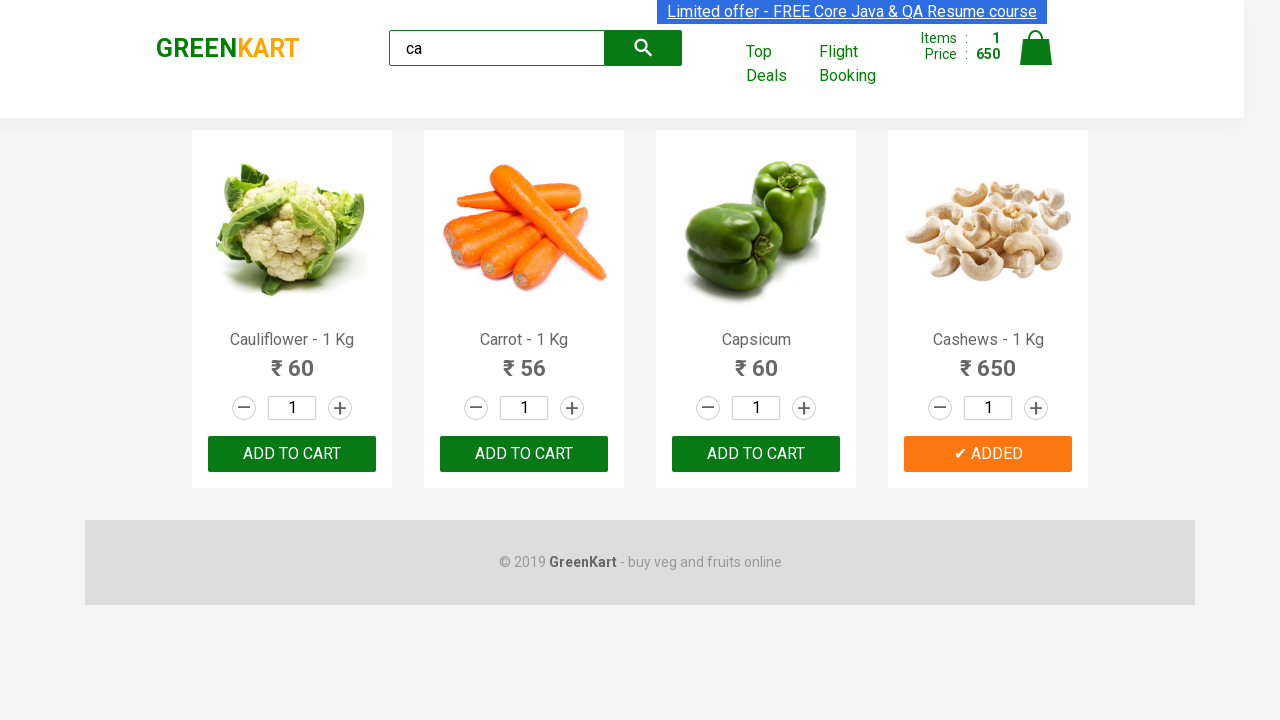

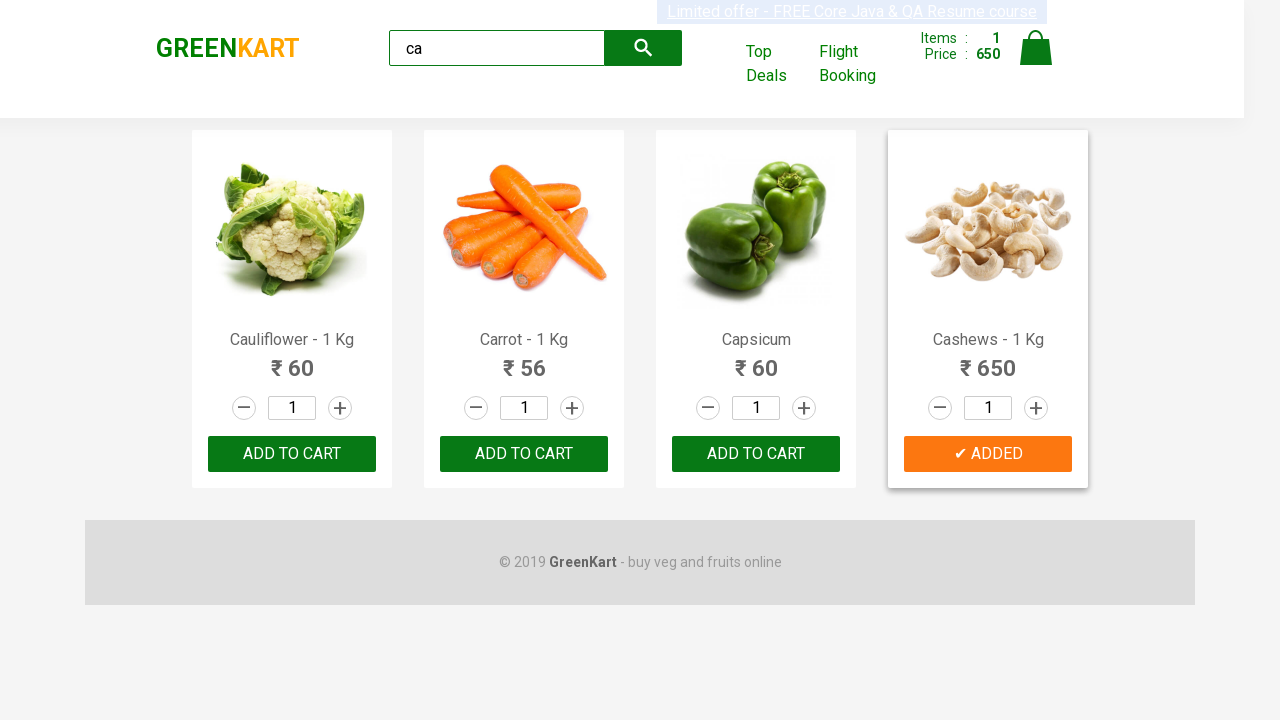